Tests checkbox functionality on a Selenium practice form by clicking on profession and tool checkboxes

Starting URL: https://www.techlistic.com/p/selenium-practice-form.html

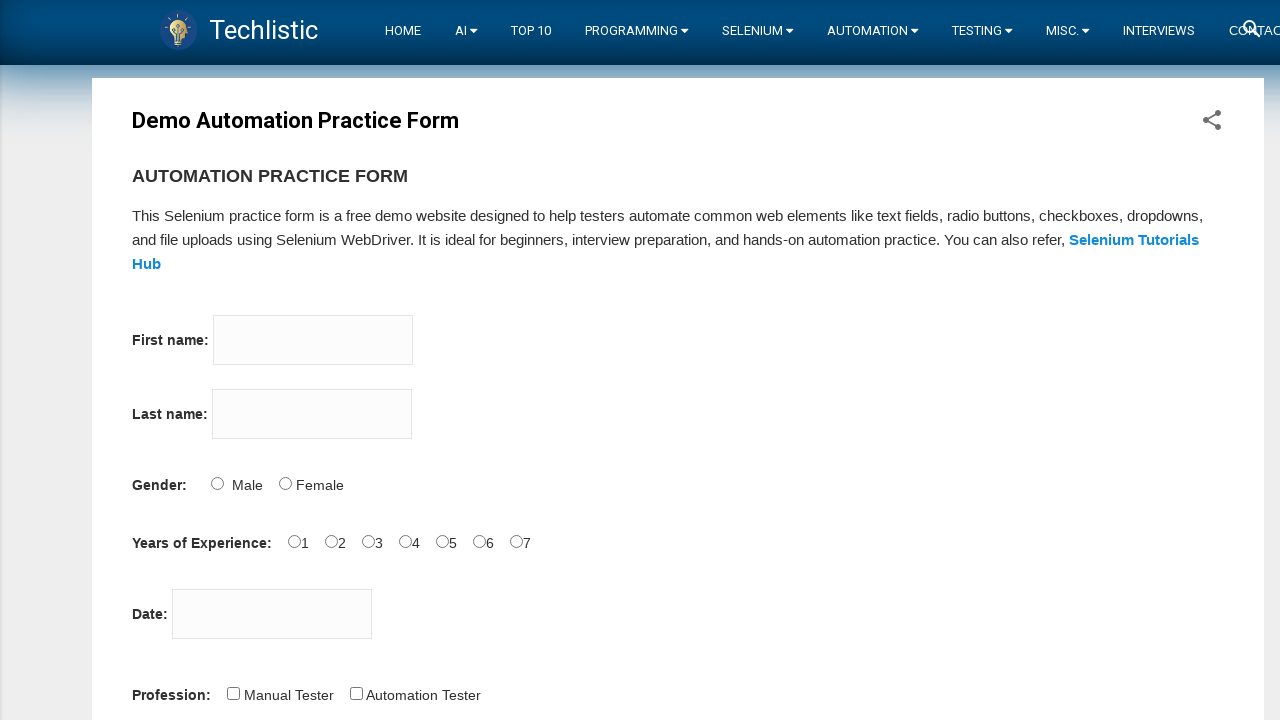

Clicked first profession checkbox at (233, 693) on #profession-0
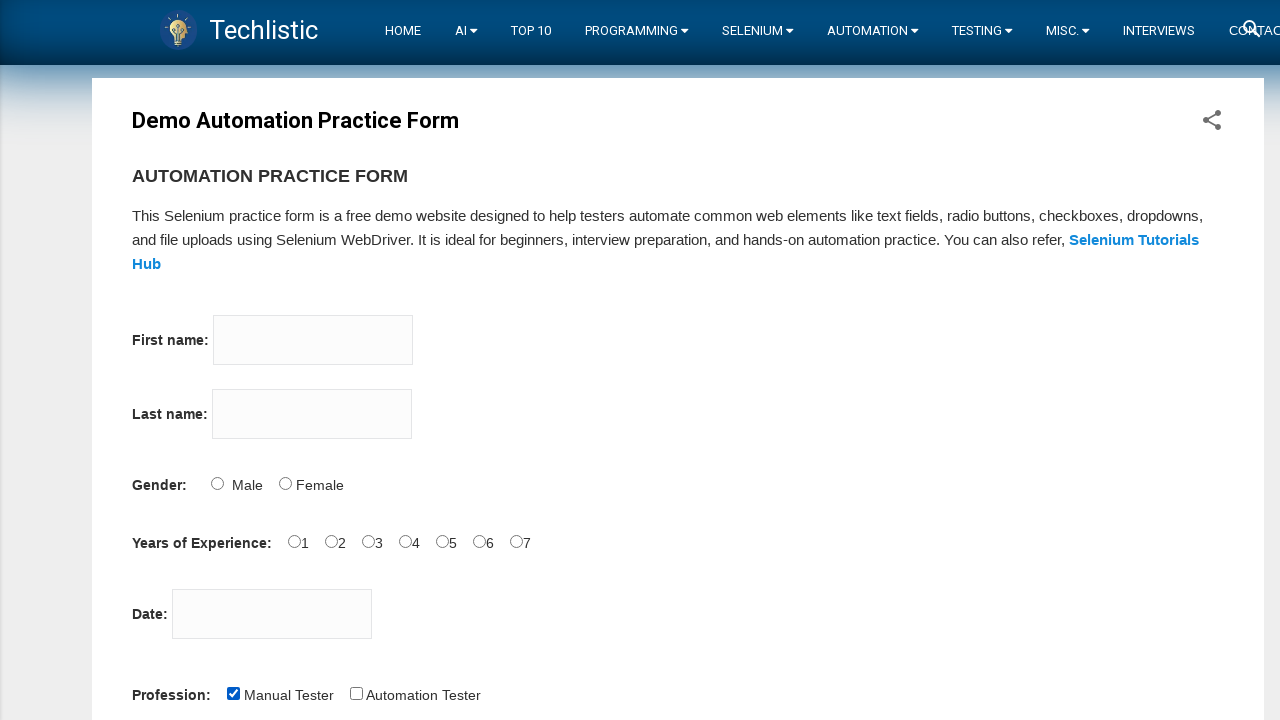

Clicked second profession checkbox at (356, 693) on #profession-1
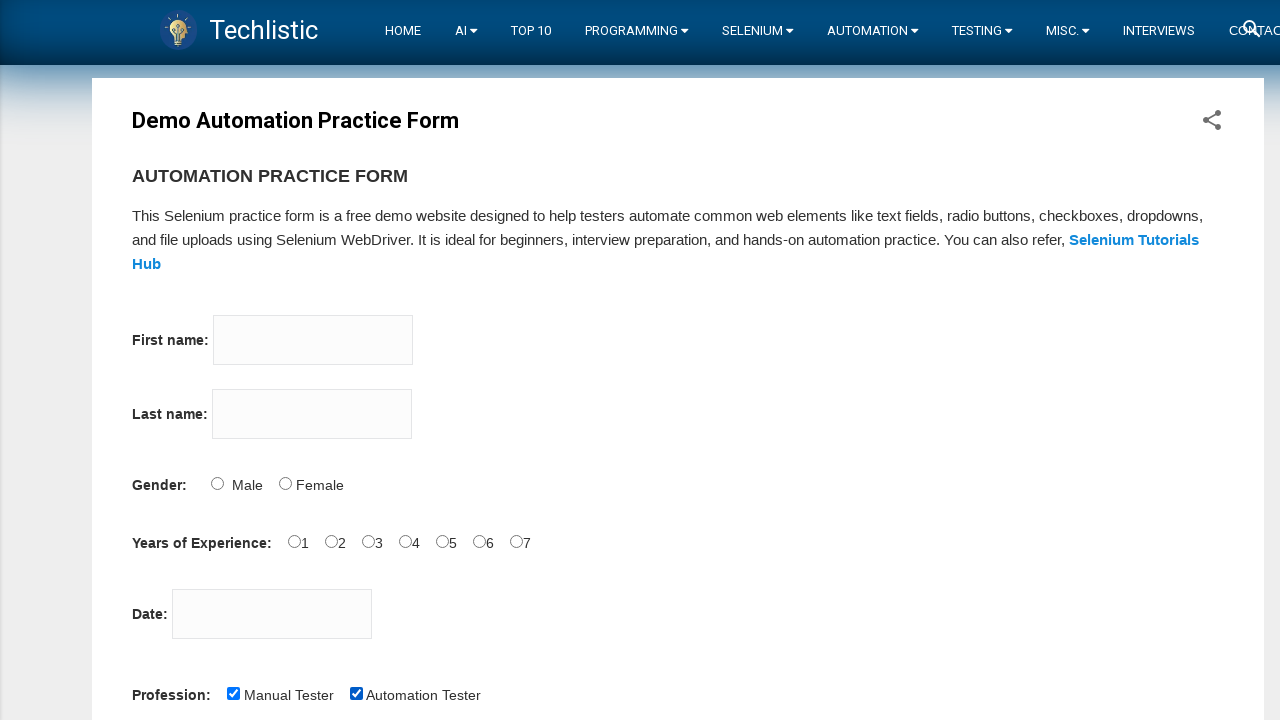

Clicked first tool checkbox at (281, 360) on #tool-0
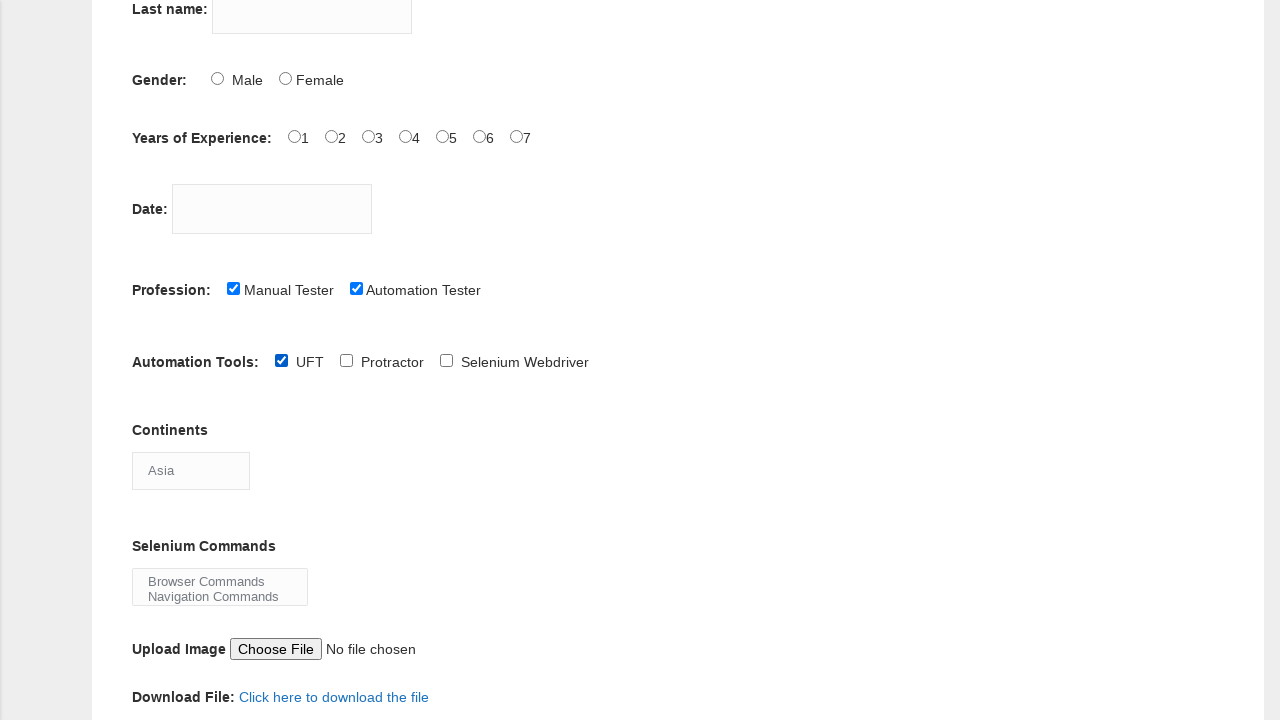

Clicked second tool checkbox at (346, 360) on #tool-1
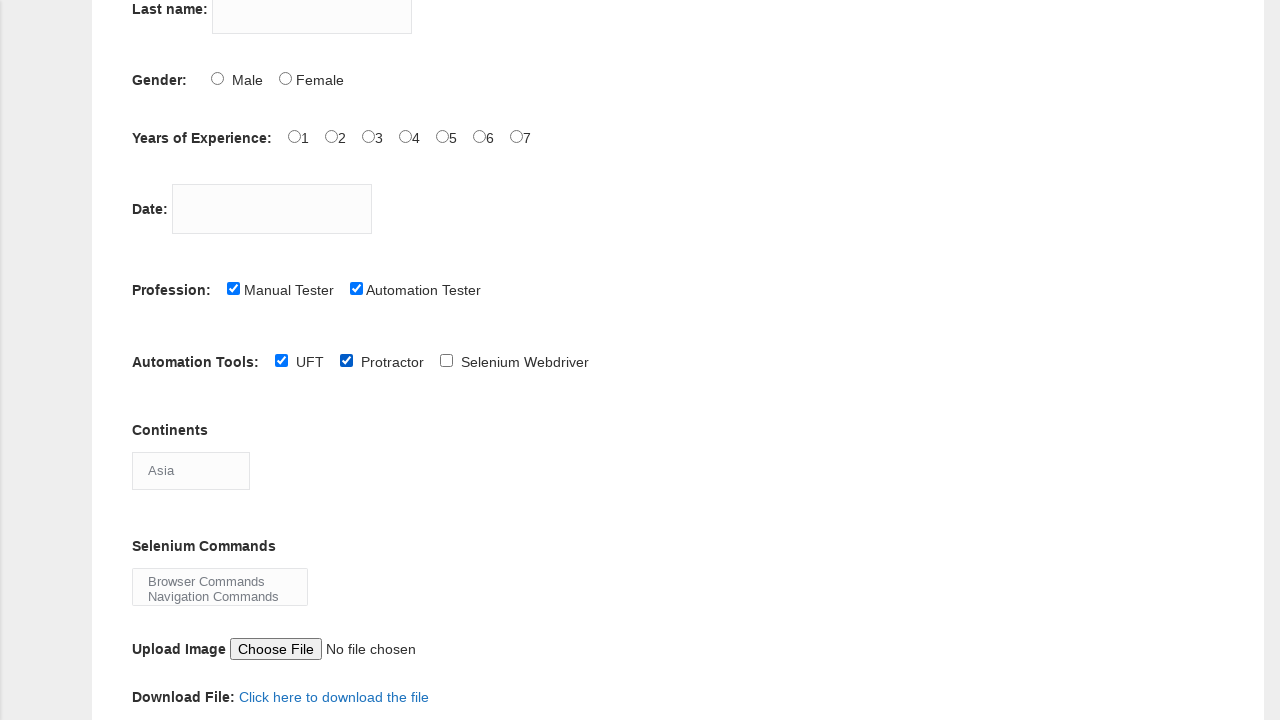

Clicked third tool checkbox at (446, 360) on #tool-2
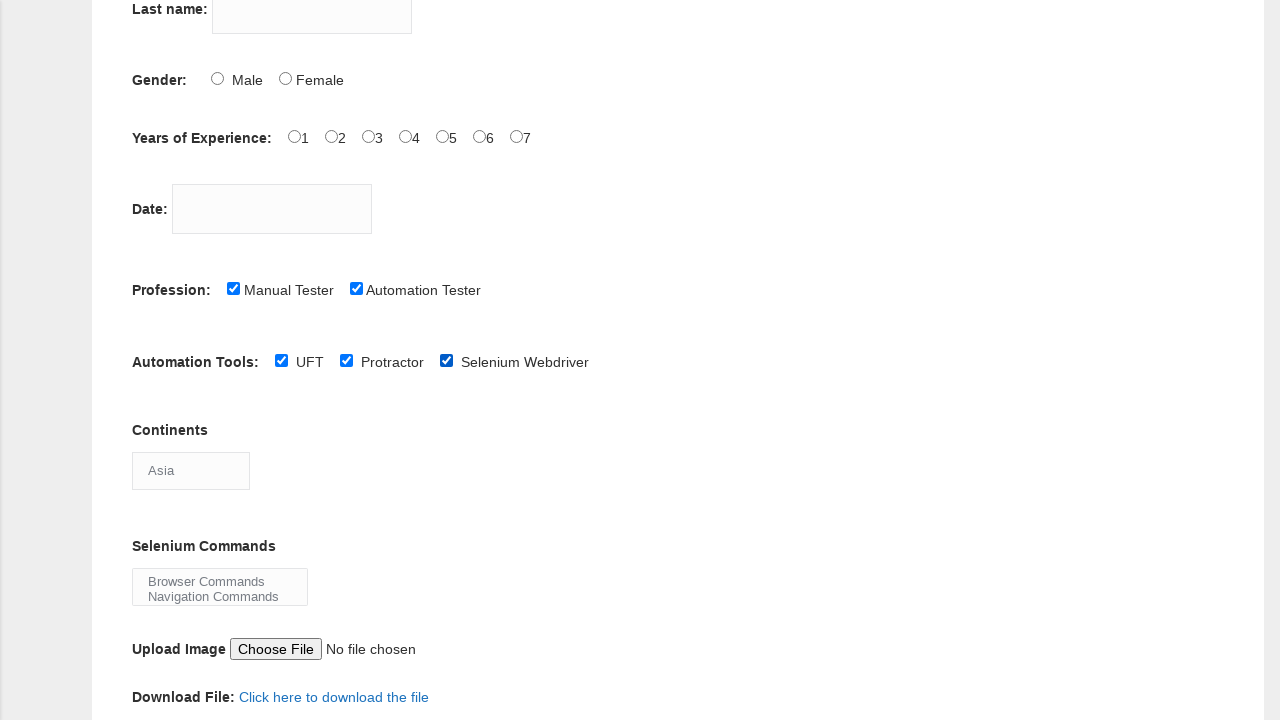

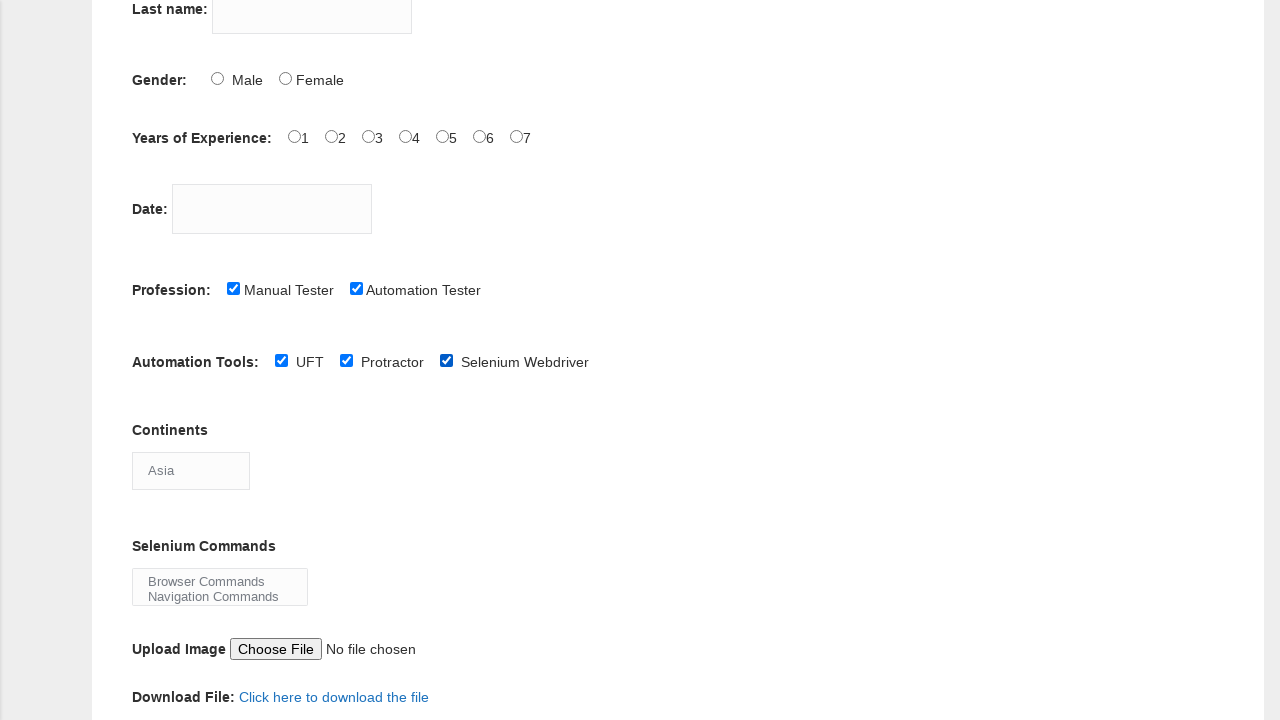